Tests button interaction on a demo QA site by locating and clicking the "Click Me" button

Starting URL: https://demoqa.com/buttons

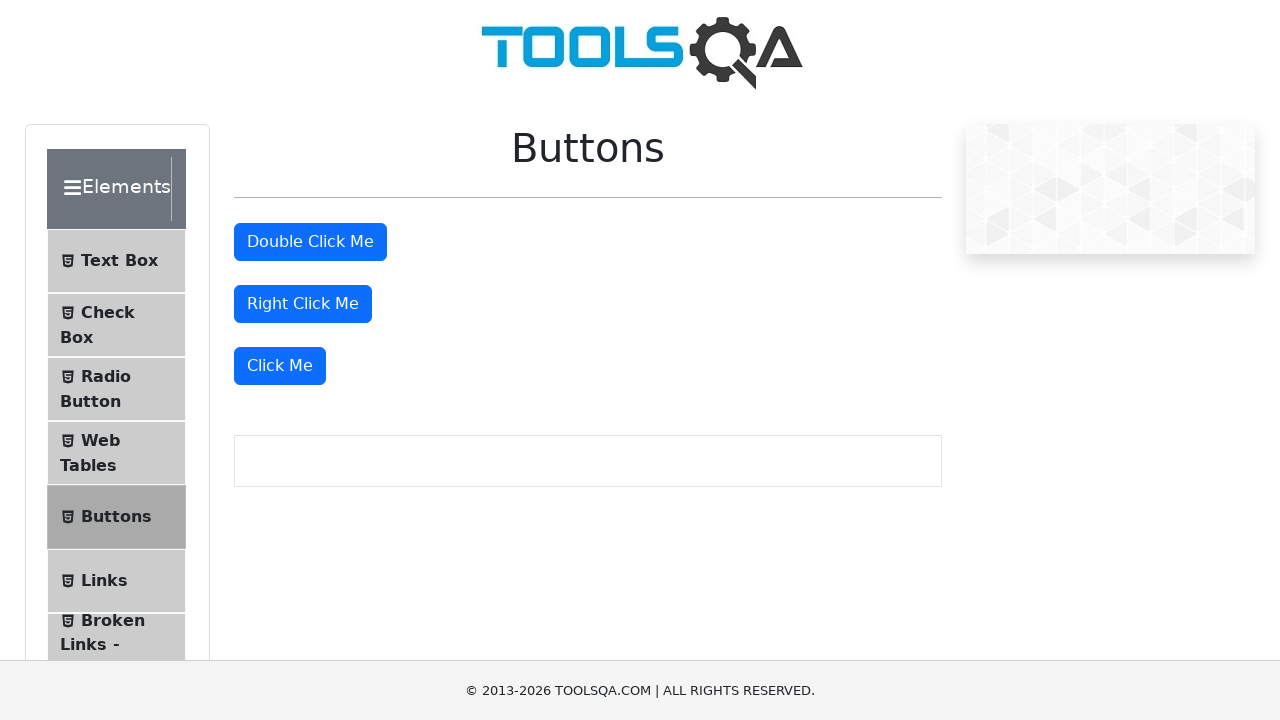

Page fully loaded (domcontentloaded)
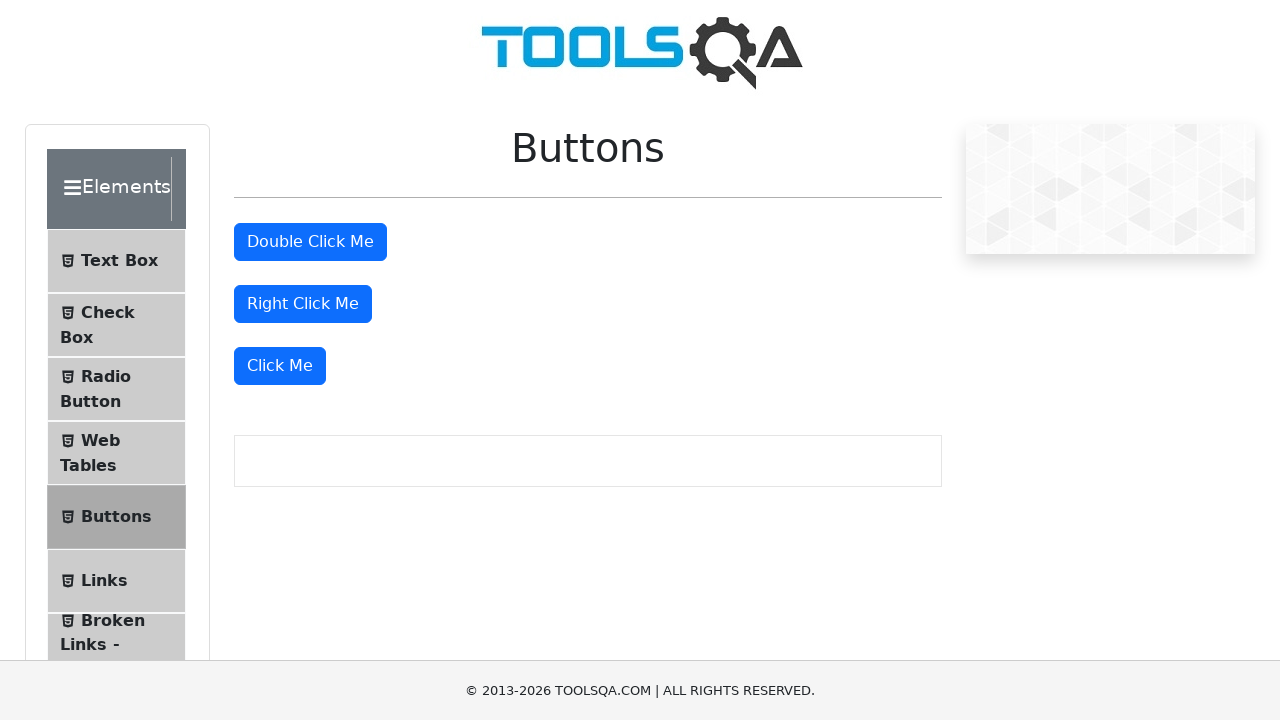

Clicked the 'Click Me' button at (280, 366) on xpath=//button[text()='Click Me']
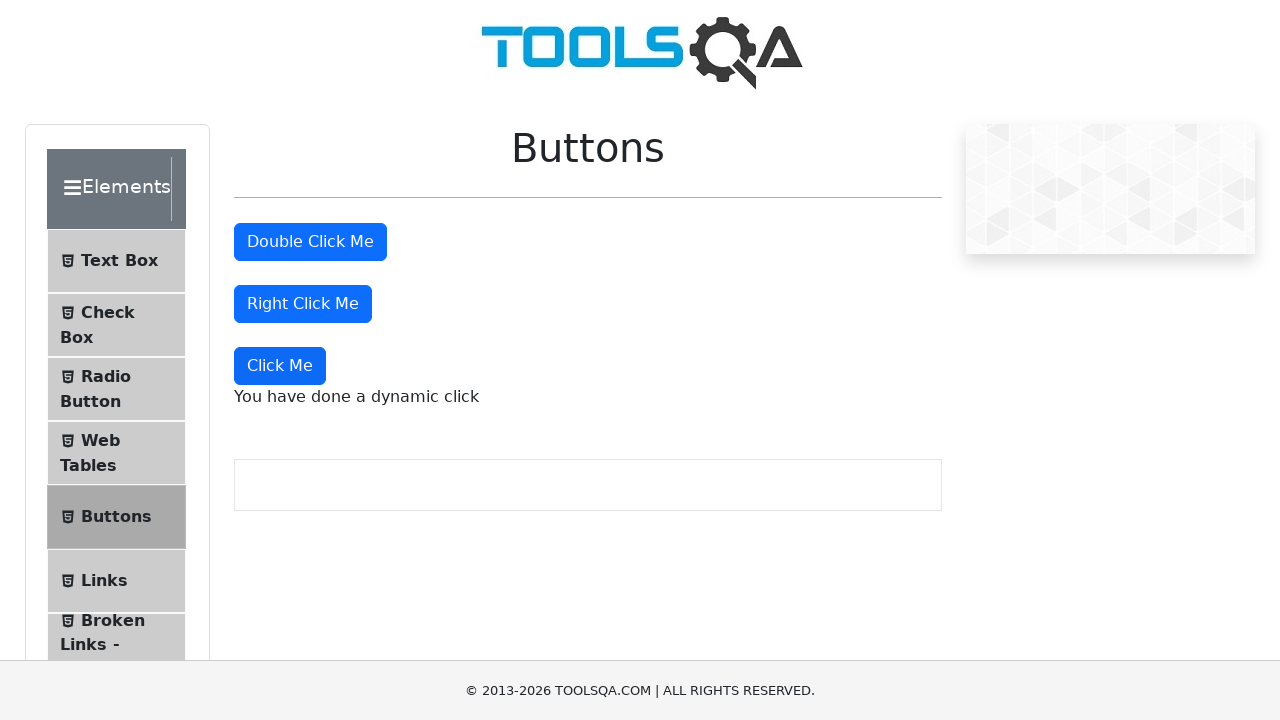

Dynamic click message appeared after button interaction
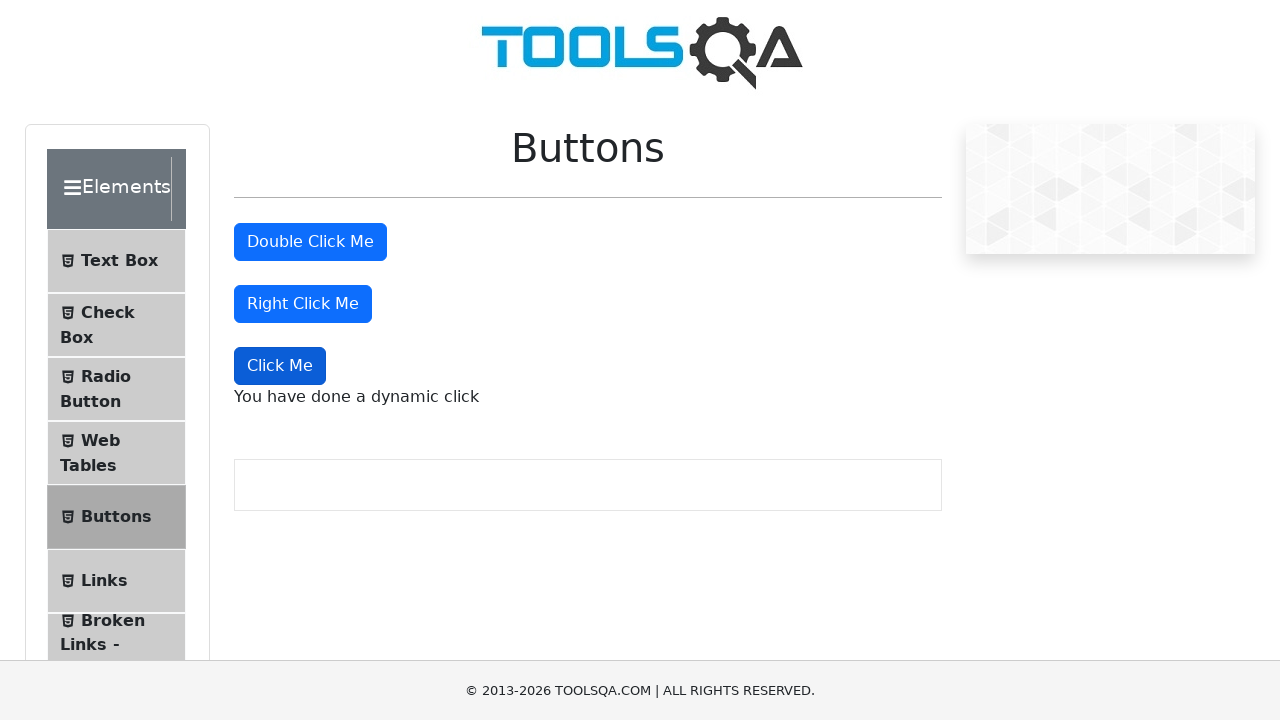

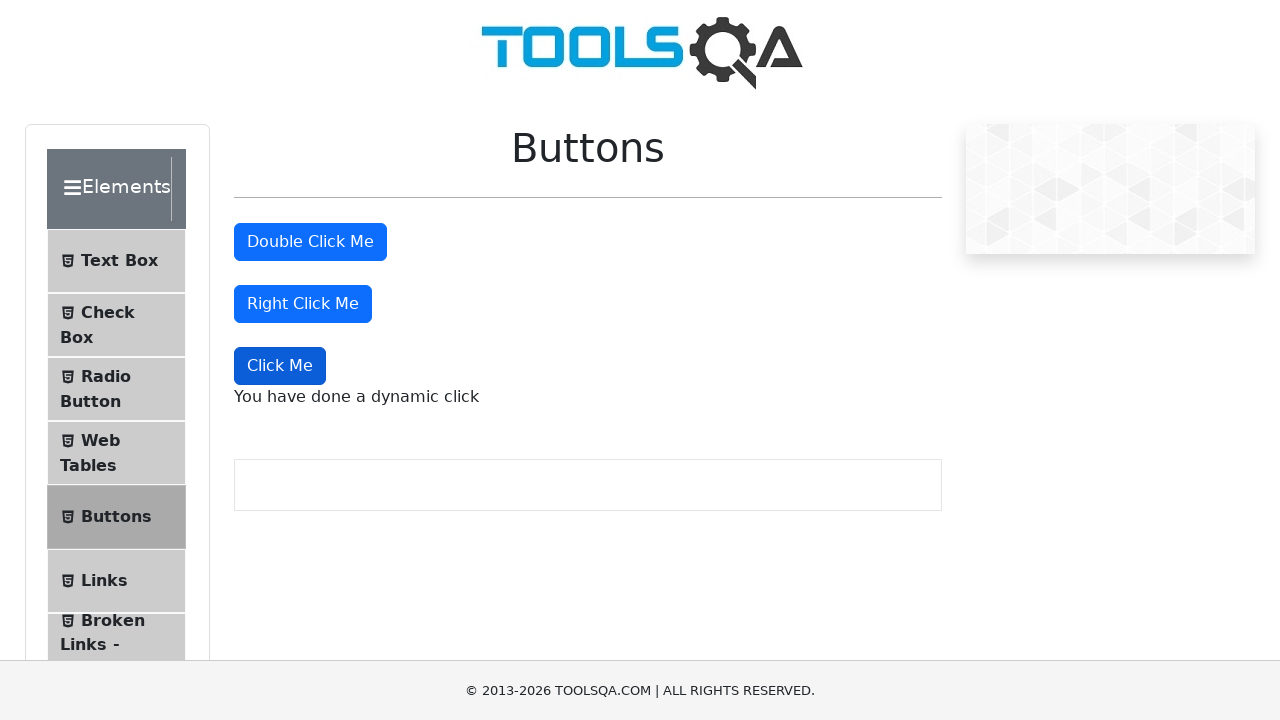